Tests registration form validation by entering email without domain extension and verifying error message

Starting URL: http://sharelane.com/cgi-bin/register.py?page=1&zip_code=12345

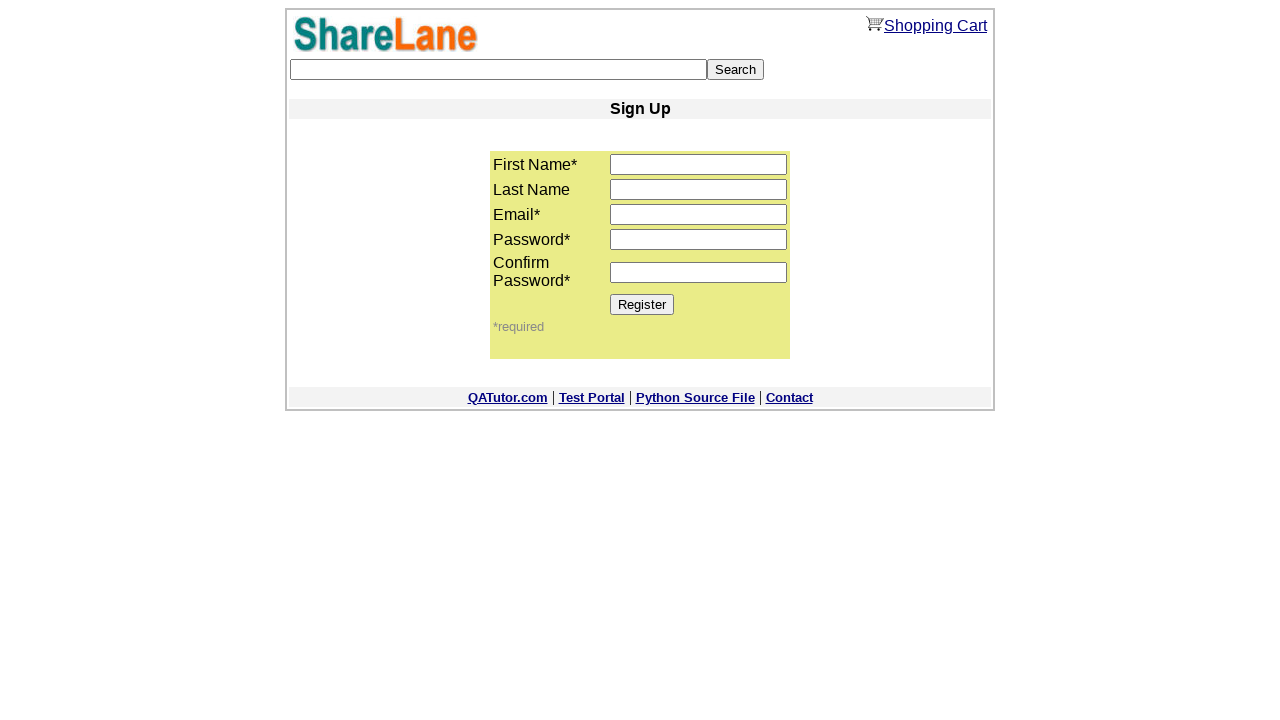

Filled first name field with 'Vera' on input[name='first_name']
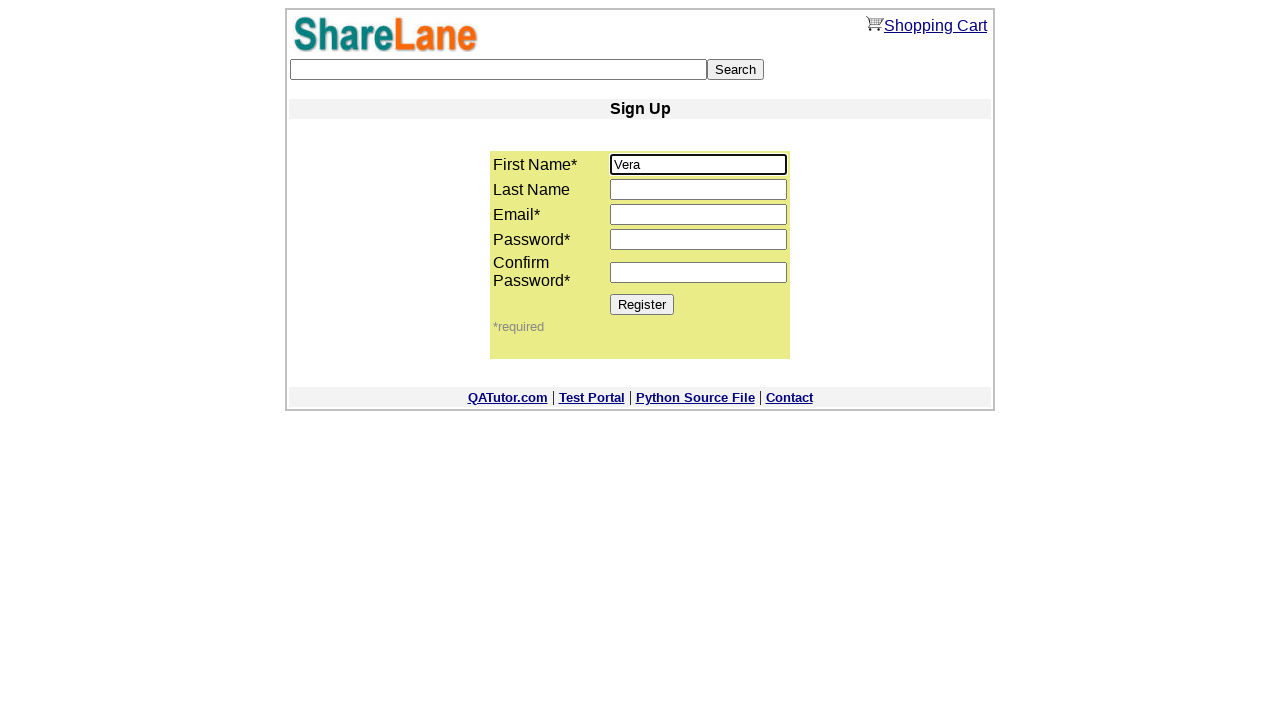

Filled last name field with 'Ivanova' on input[name='last_name']
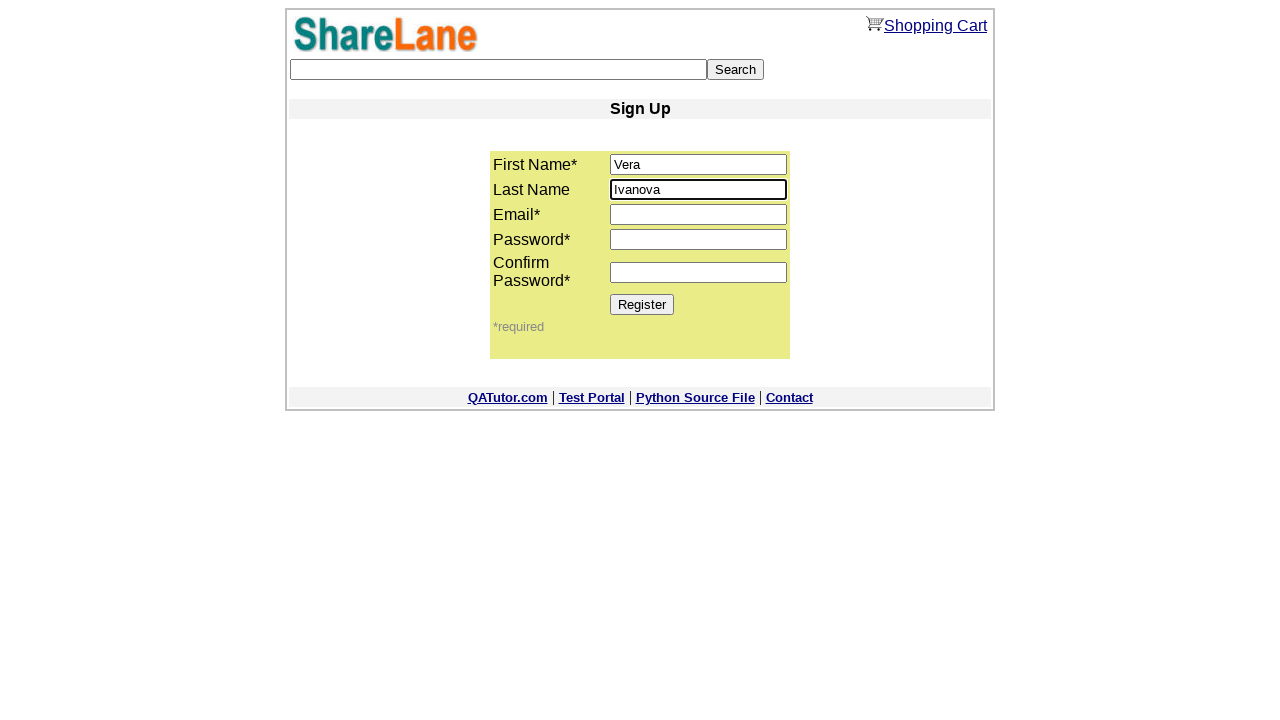

Filled email field with invalid email 'test@mail' (missing domain extension) on input[name='email']
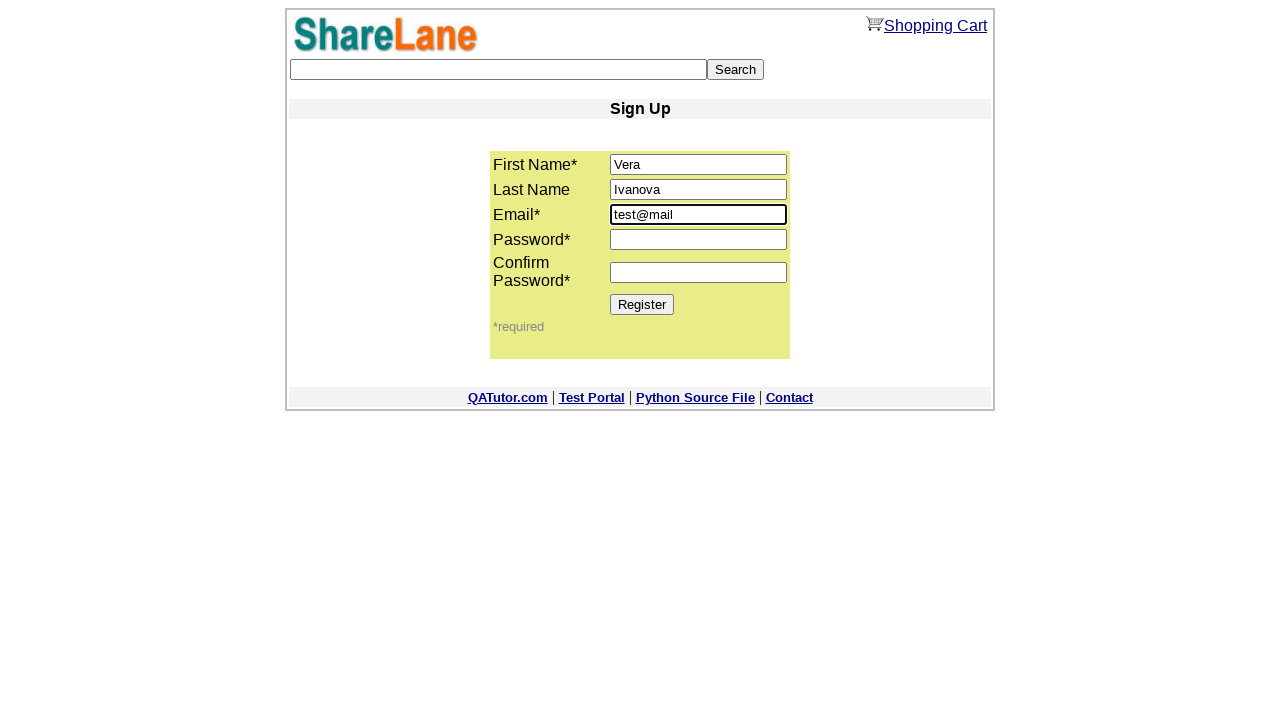

Filled password field with '1234' on input[name='password1']
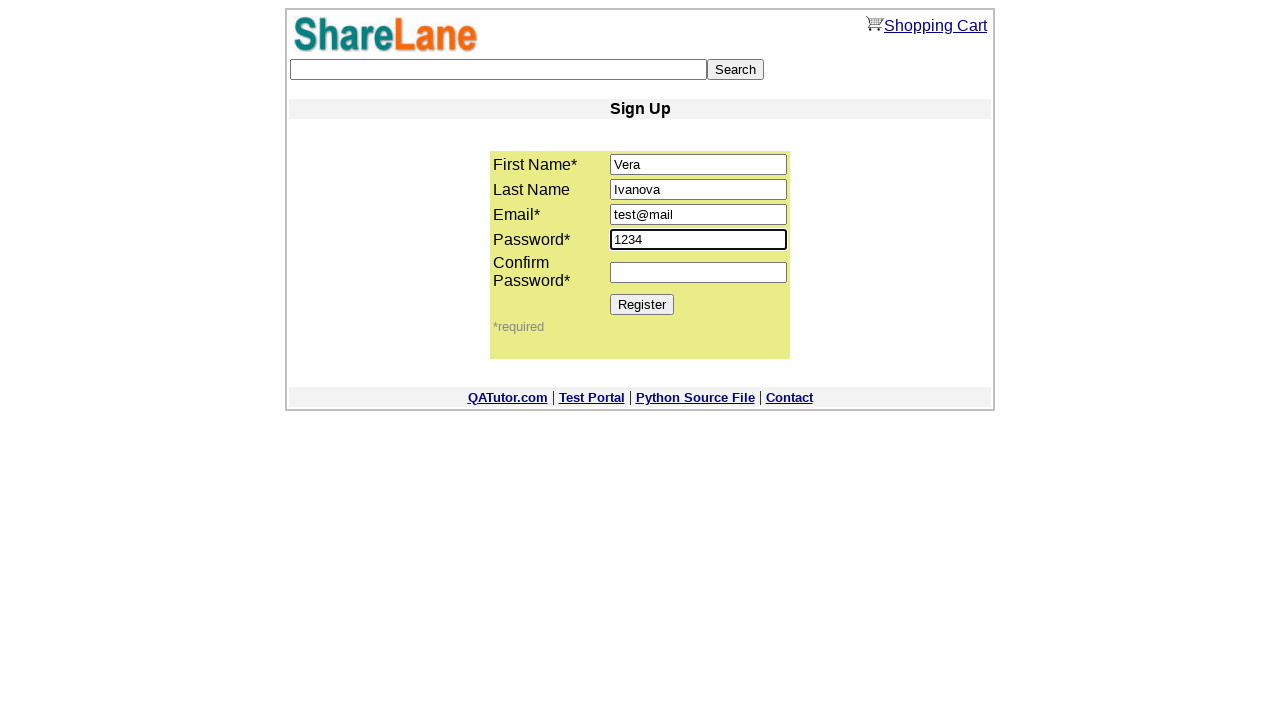

Filled password confirmation field with '1234' on input[name='password2']
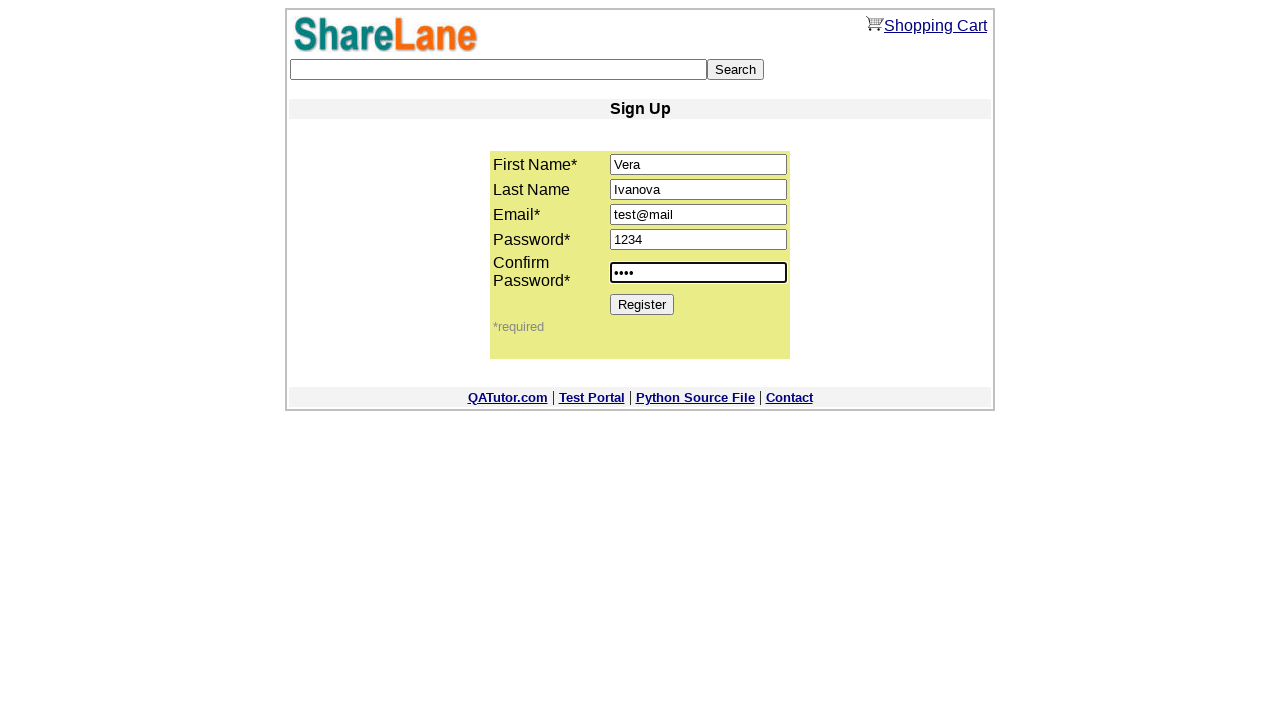

Clicked Register button to submit form with invalid email at (642, 304) on [value='Register']
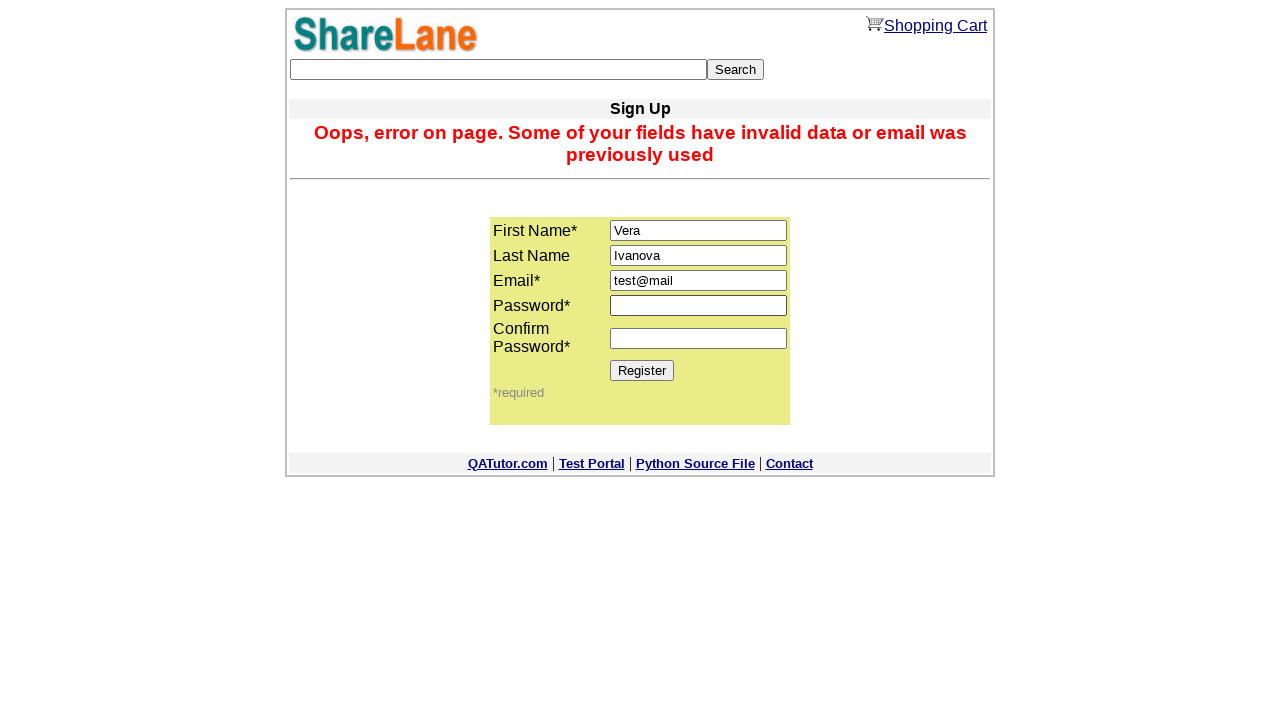

Error message appeared validating email format
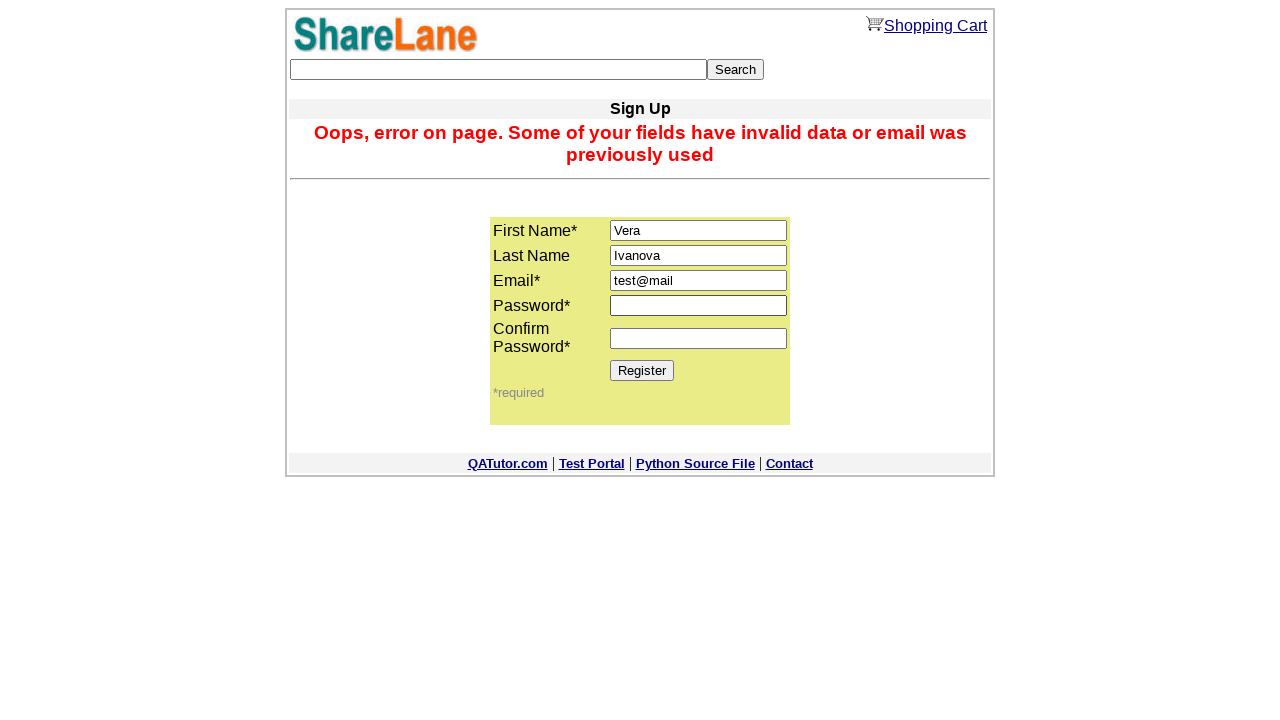

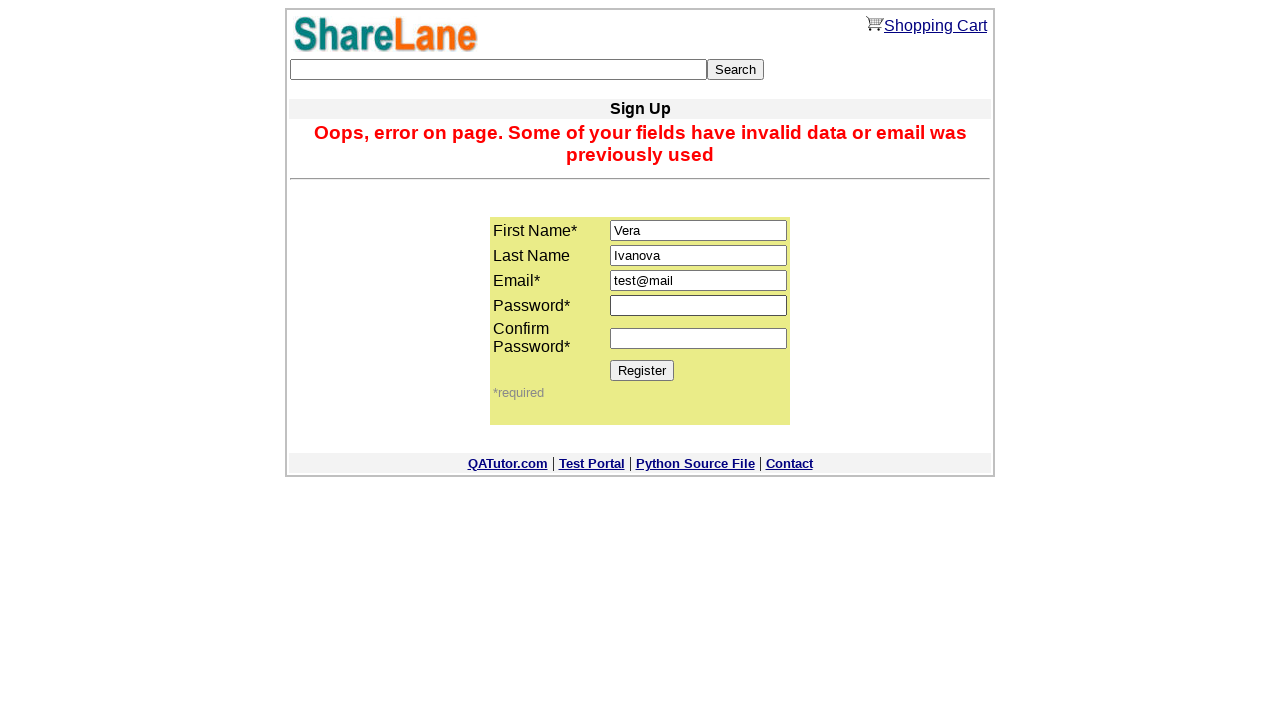